Navigates to the Indian Railways website and verifies the page loads by checking for the page title

Starting URL: http://indianrail.gov.in/

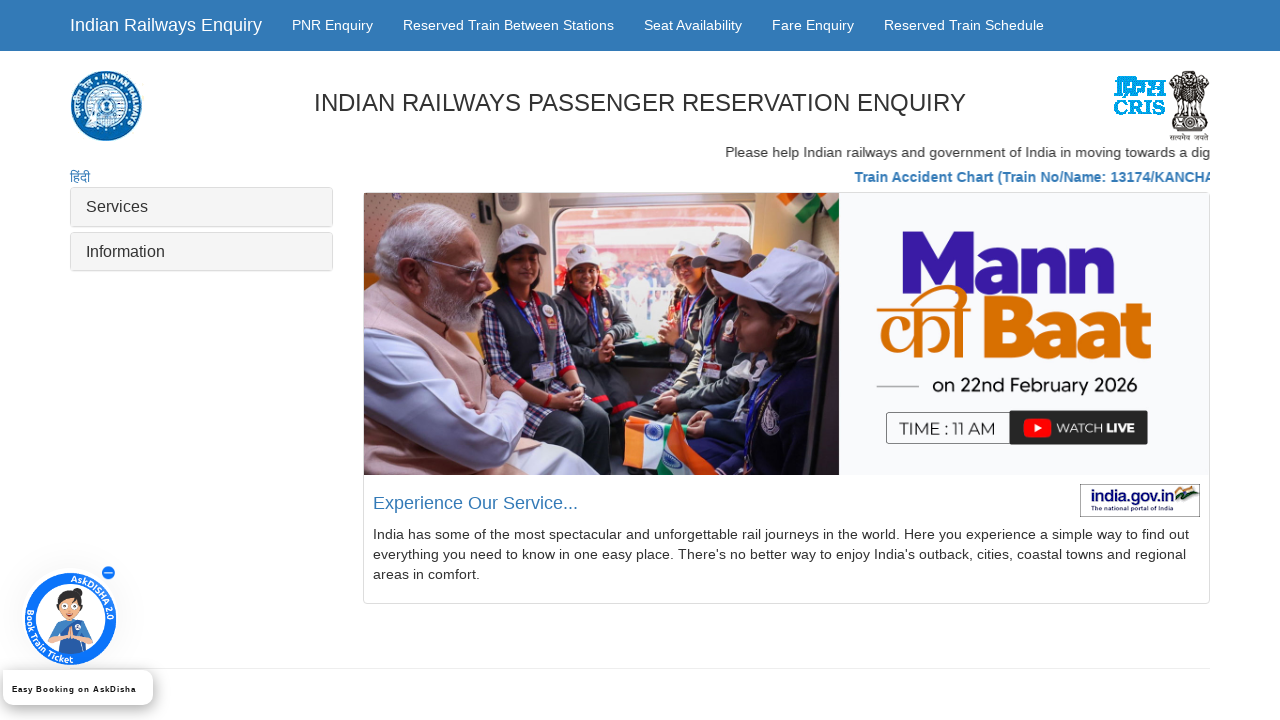

Waited for page to reach domcontentloaded state
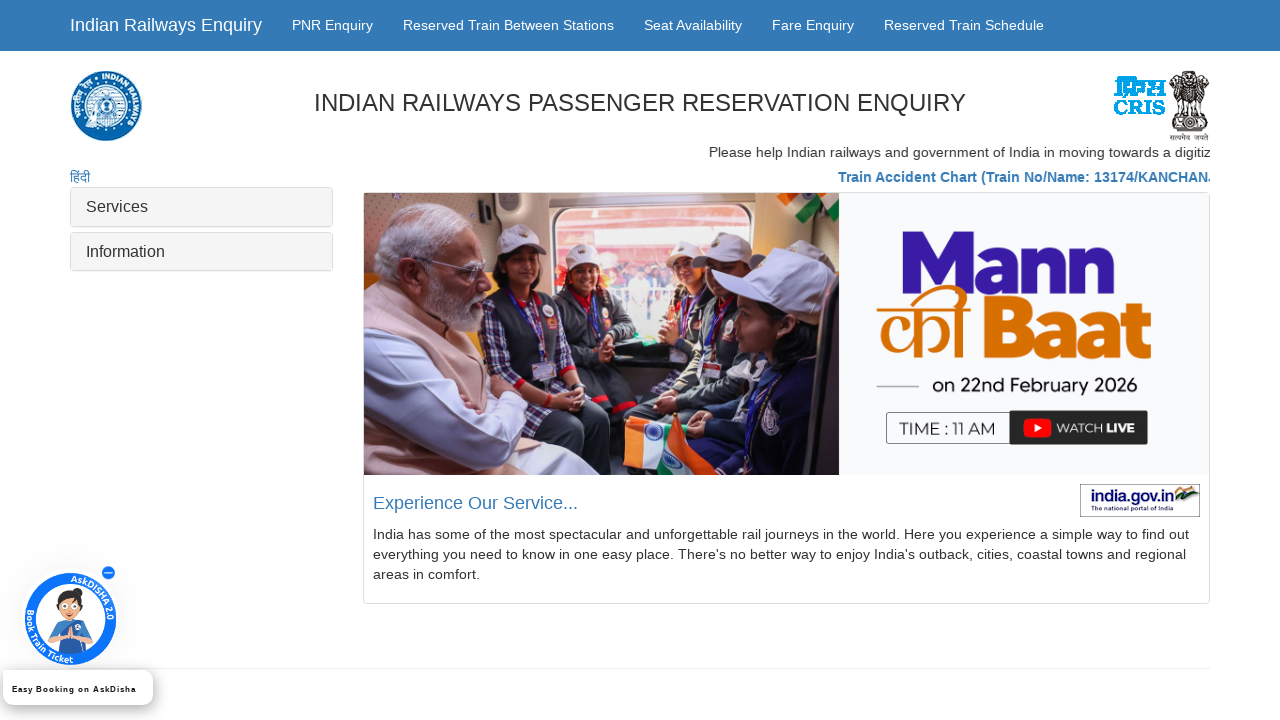

Retrieved page title from Indian Railways website
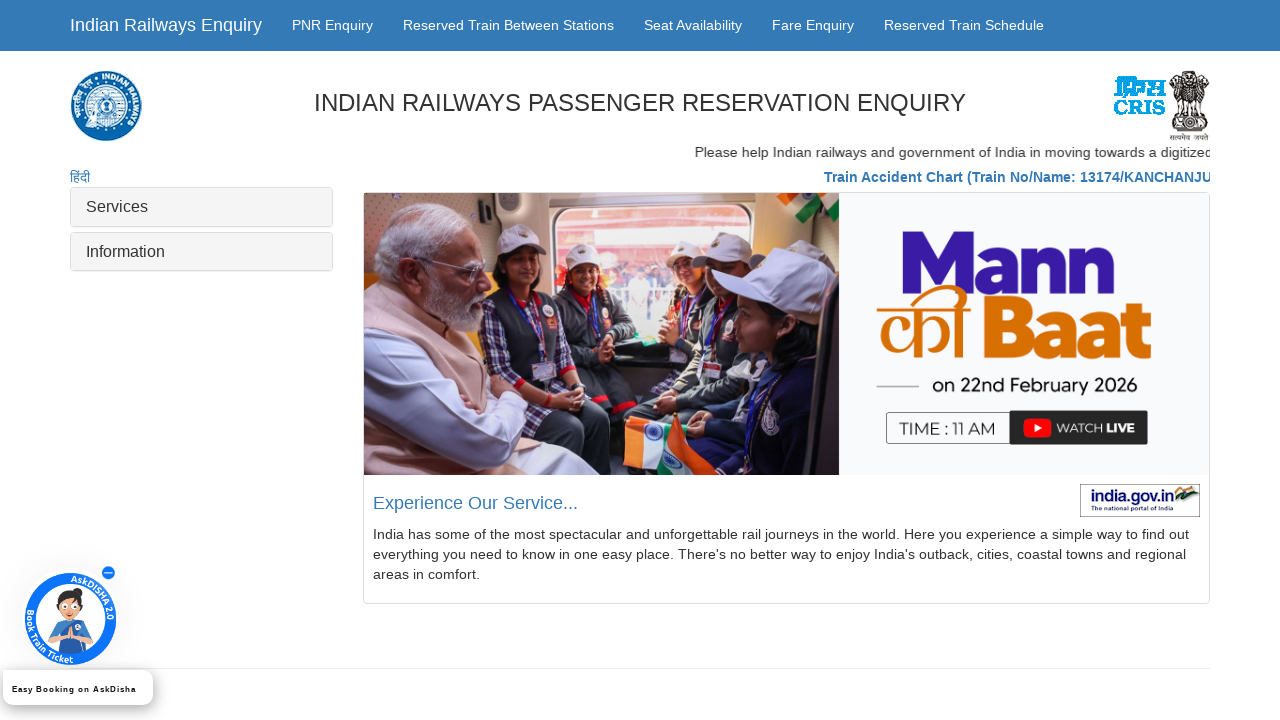

Verified page title is present and not empty
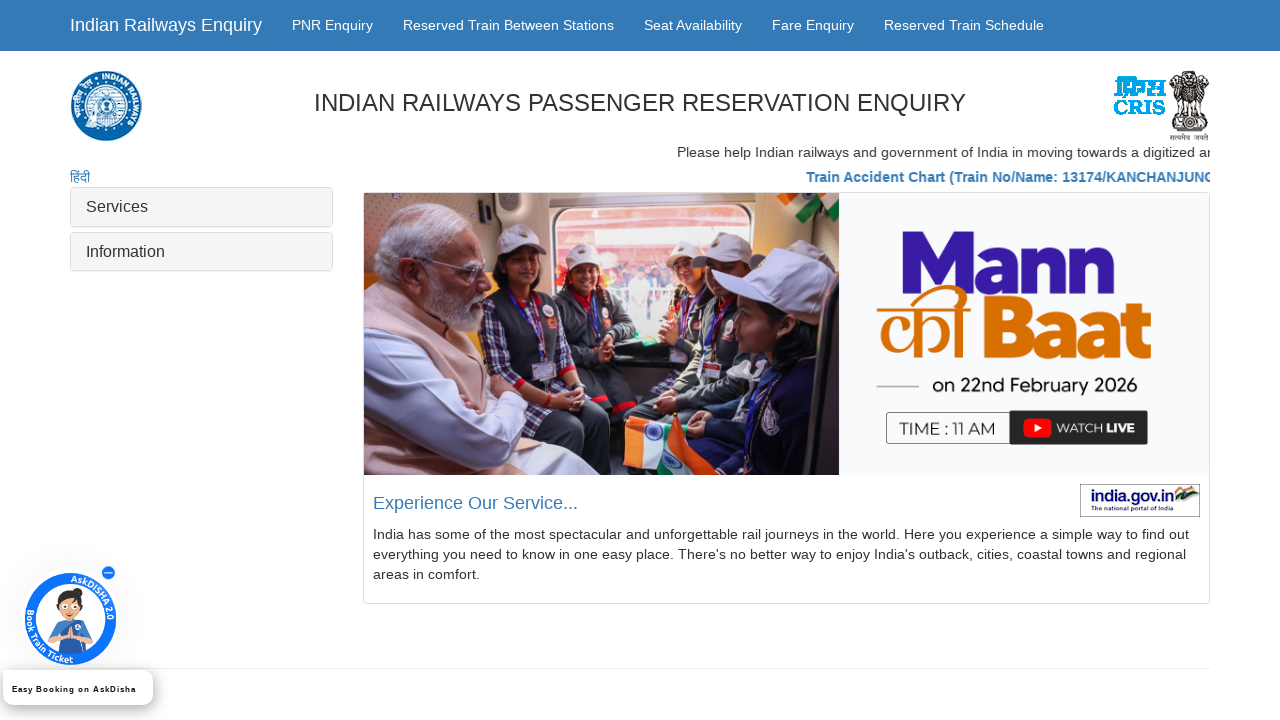

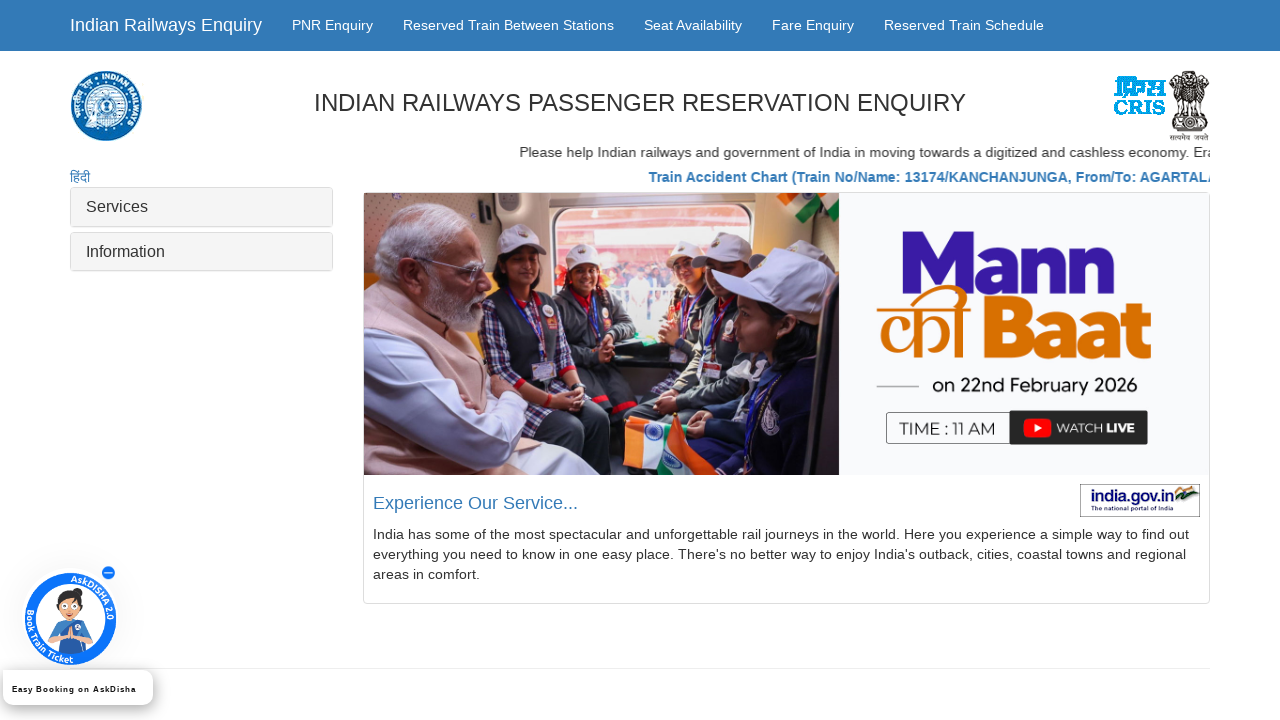